Tests form filling on text-box page by entering username and email, then submitting the form

Starting URL: https://demoqa.com/text-box

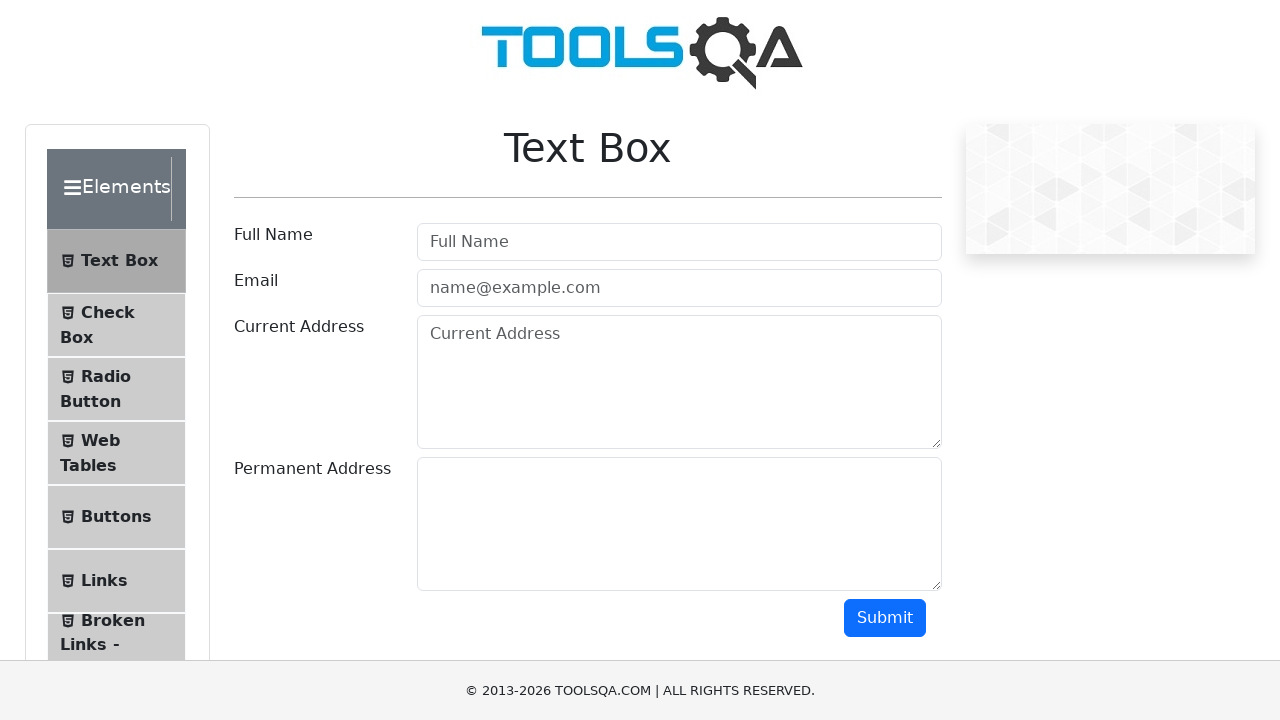

Filled username field with 'Username' on #userName
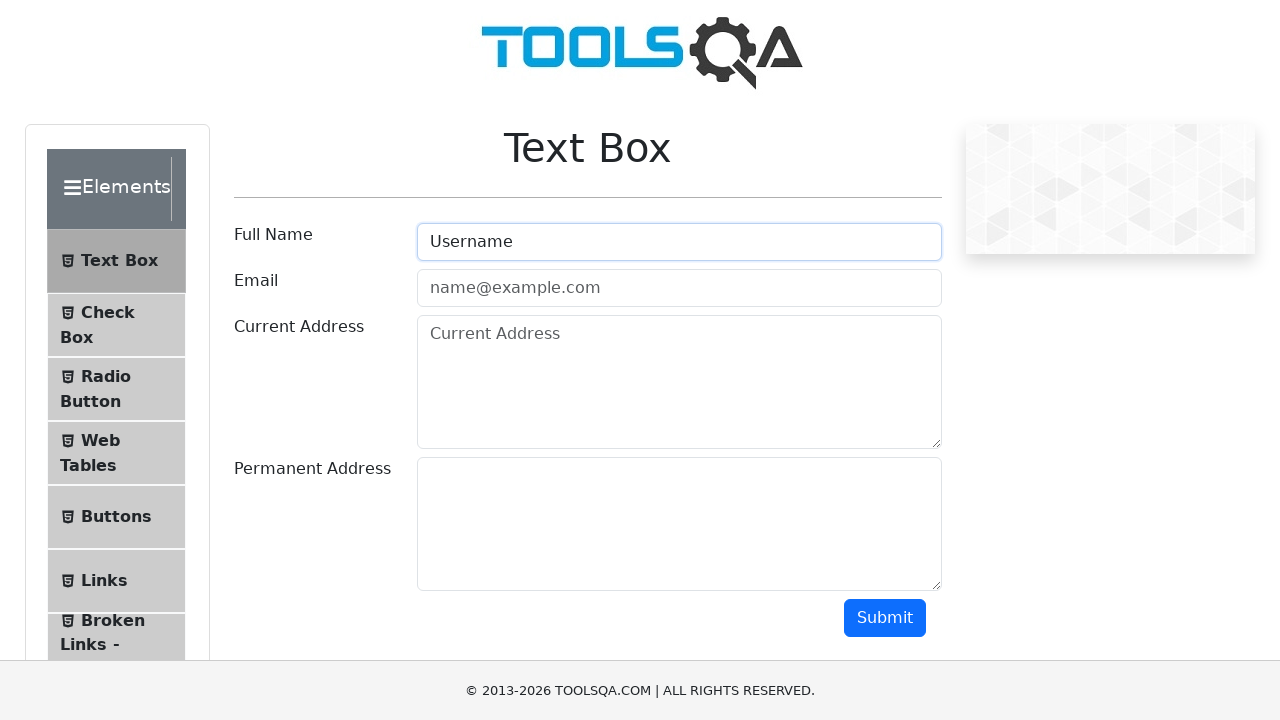

Filled email field with 'user@username.com' on #userEmail
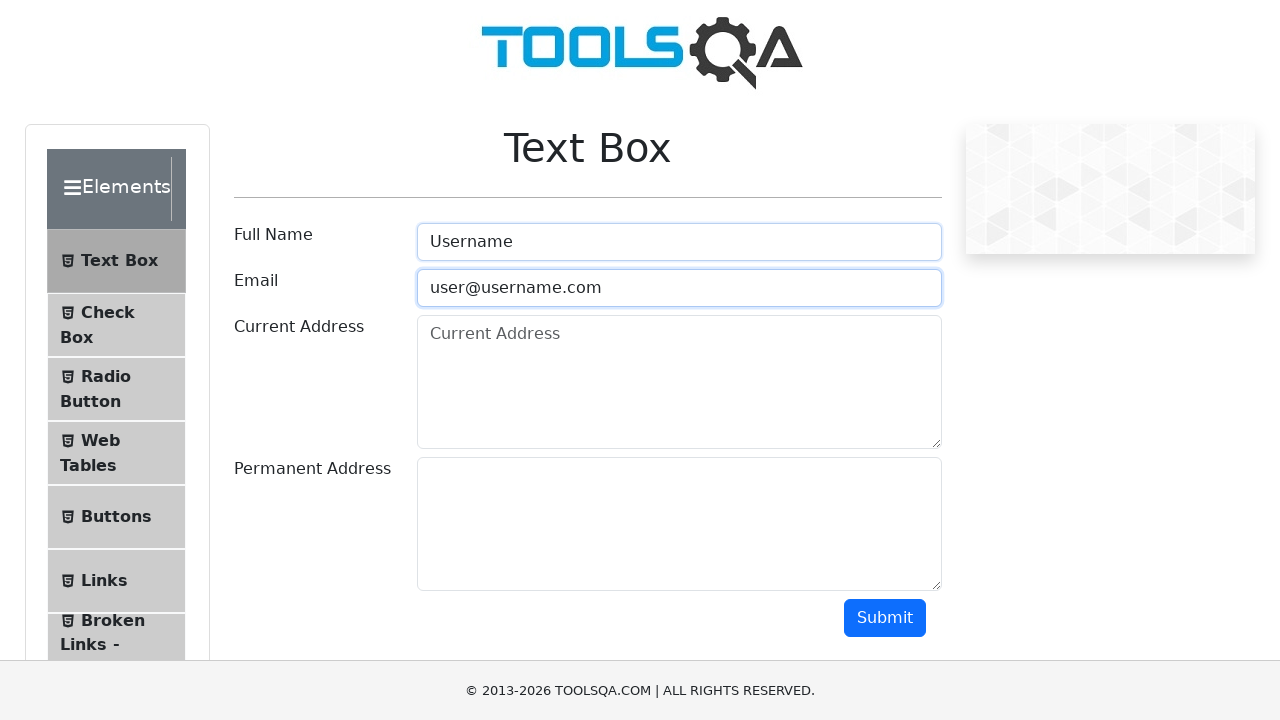

Clicked submit button to submit form at (885, 618) on #submit
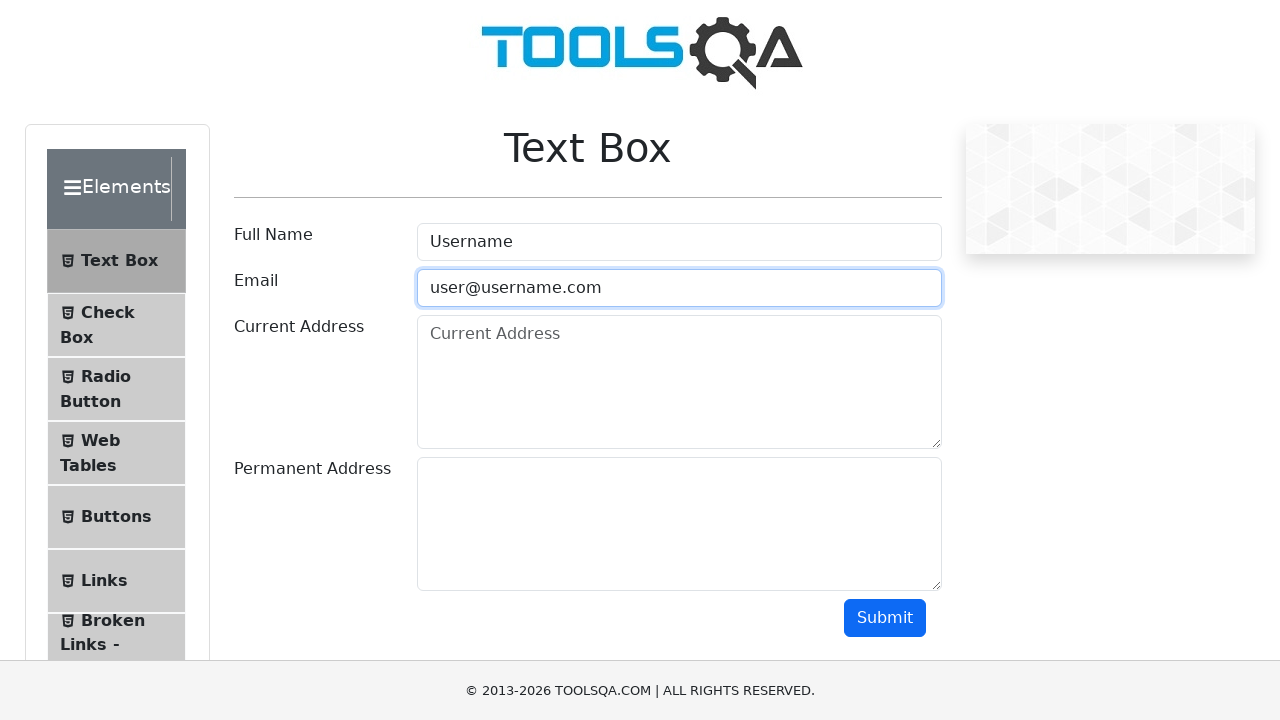

Verified name output is visible after form submission
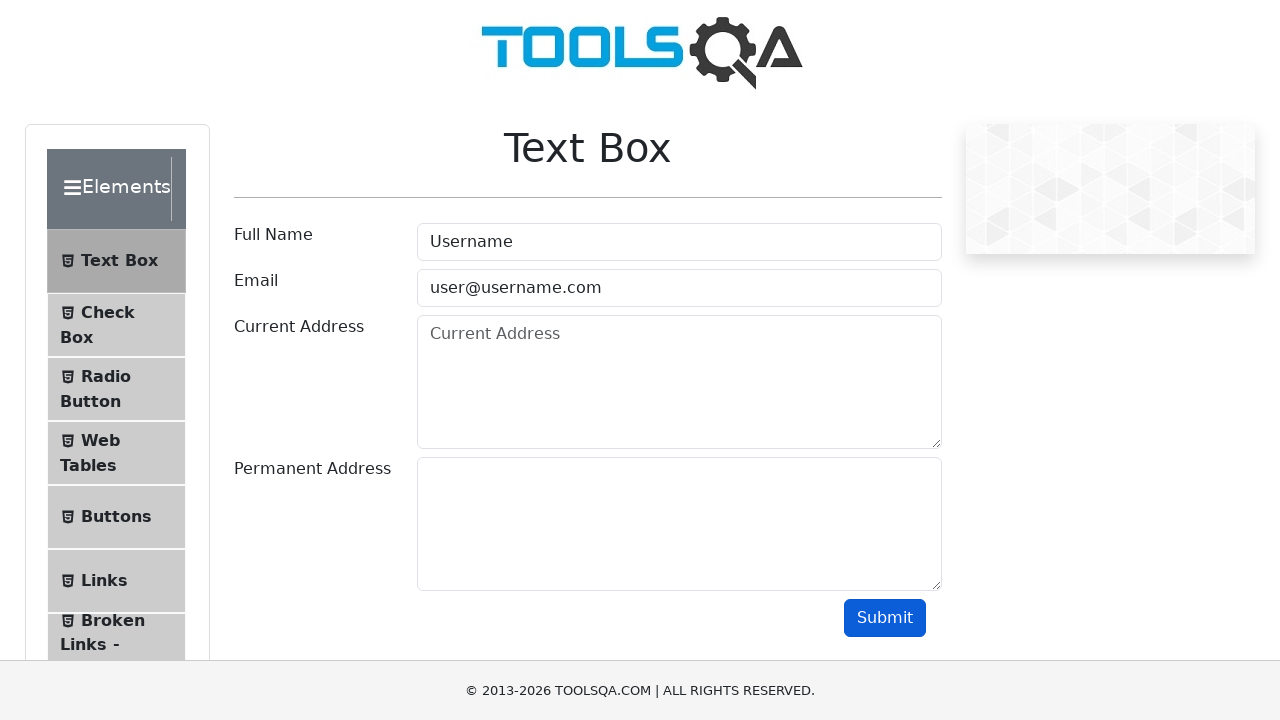

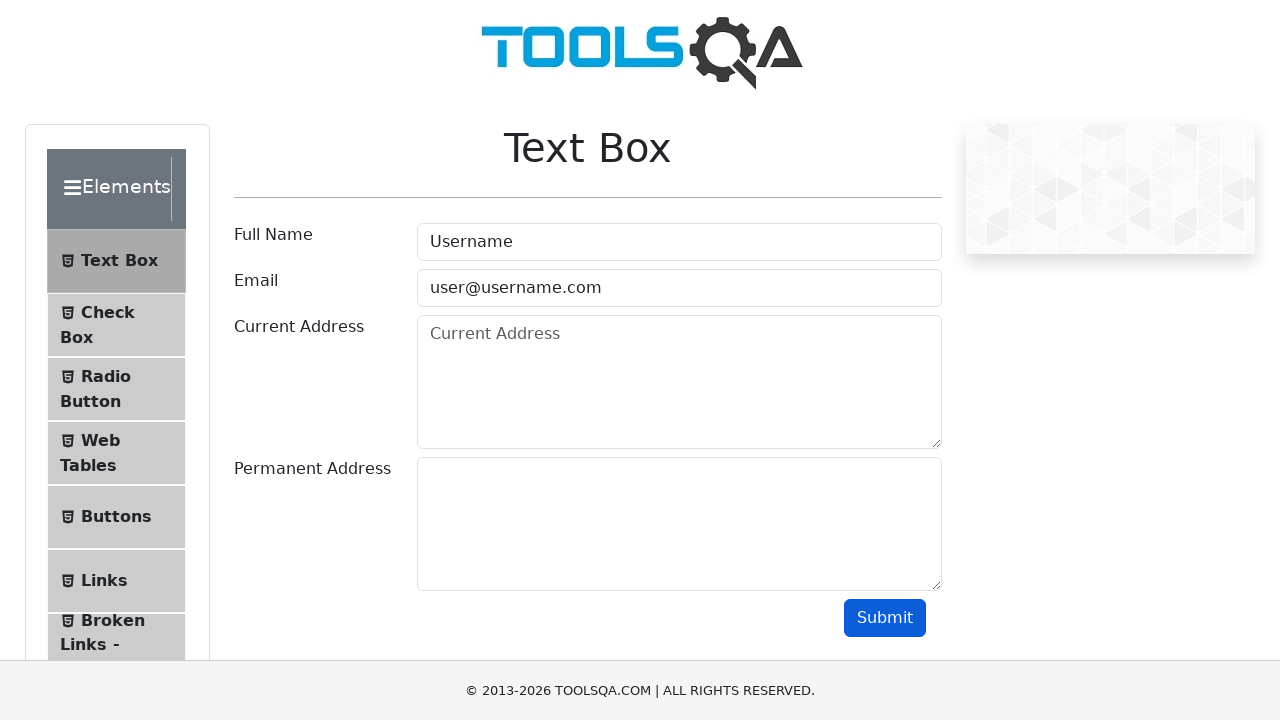